Tests various form fields including text input, password, textarea, and dropdown selection, then navigates to index and back to test dropdown options

Starting URL: https://www.selenium.dev/selenium/web/web-form.html

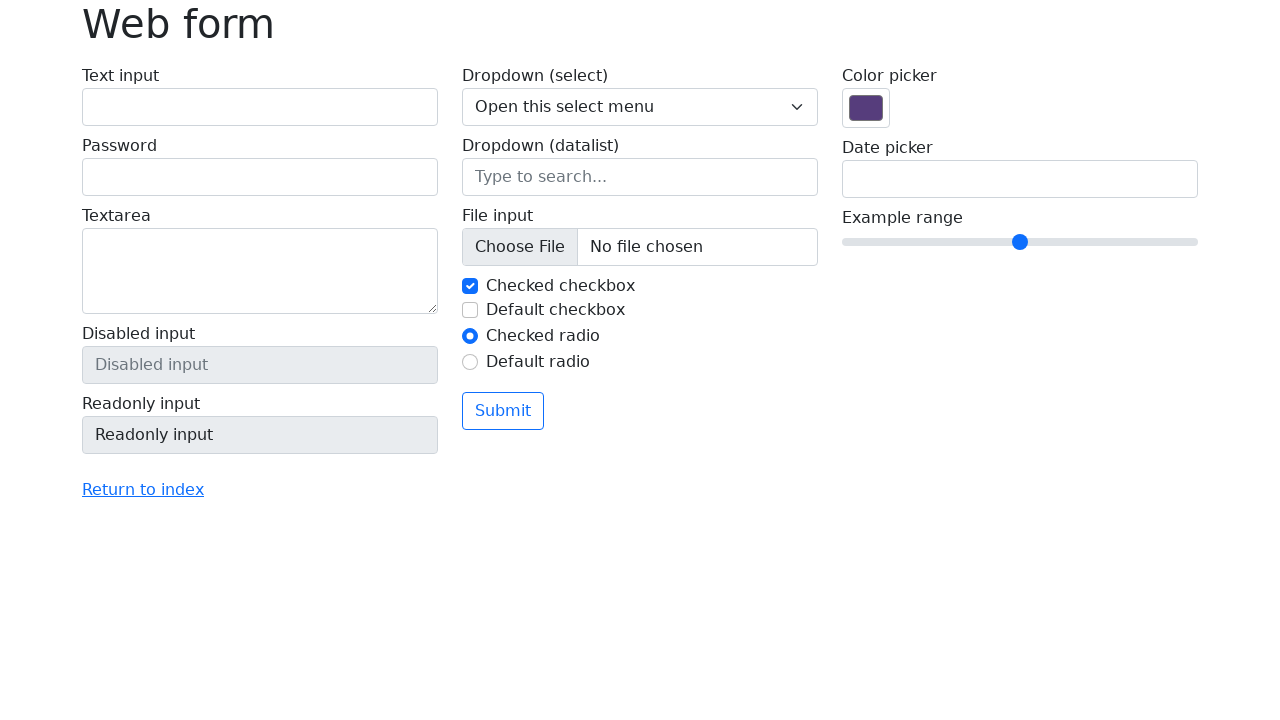

Filled text input field with 'test' on #my-text-id
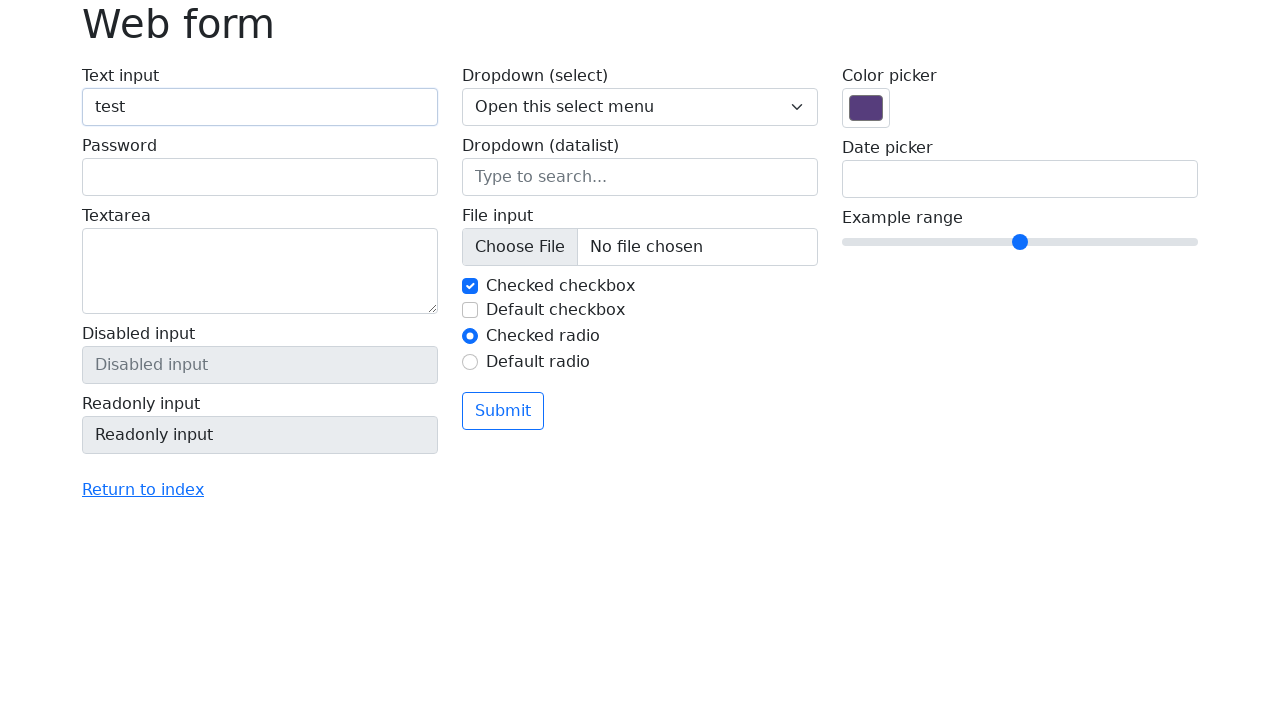

Filled password input field with '12345678' on input[name='my-password']
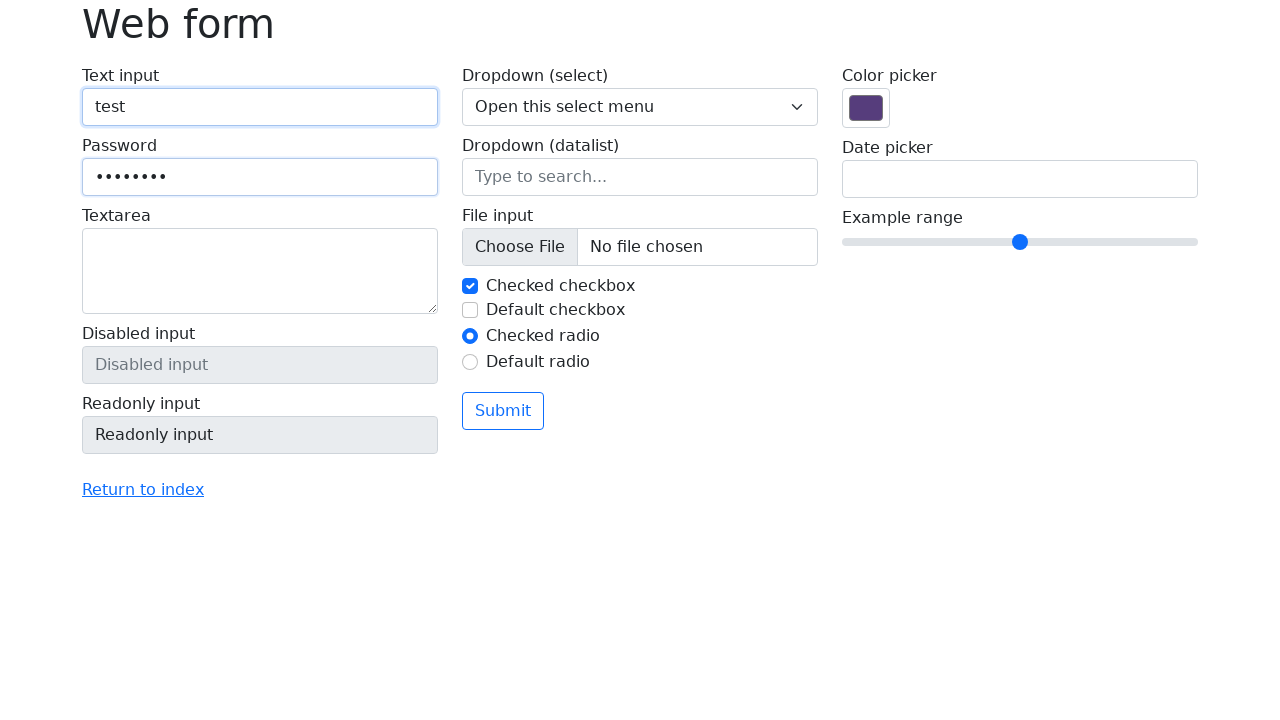

Filled textarea with test text on textarea[name='my-textarea']
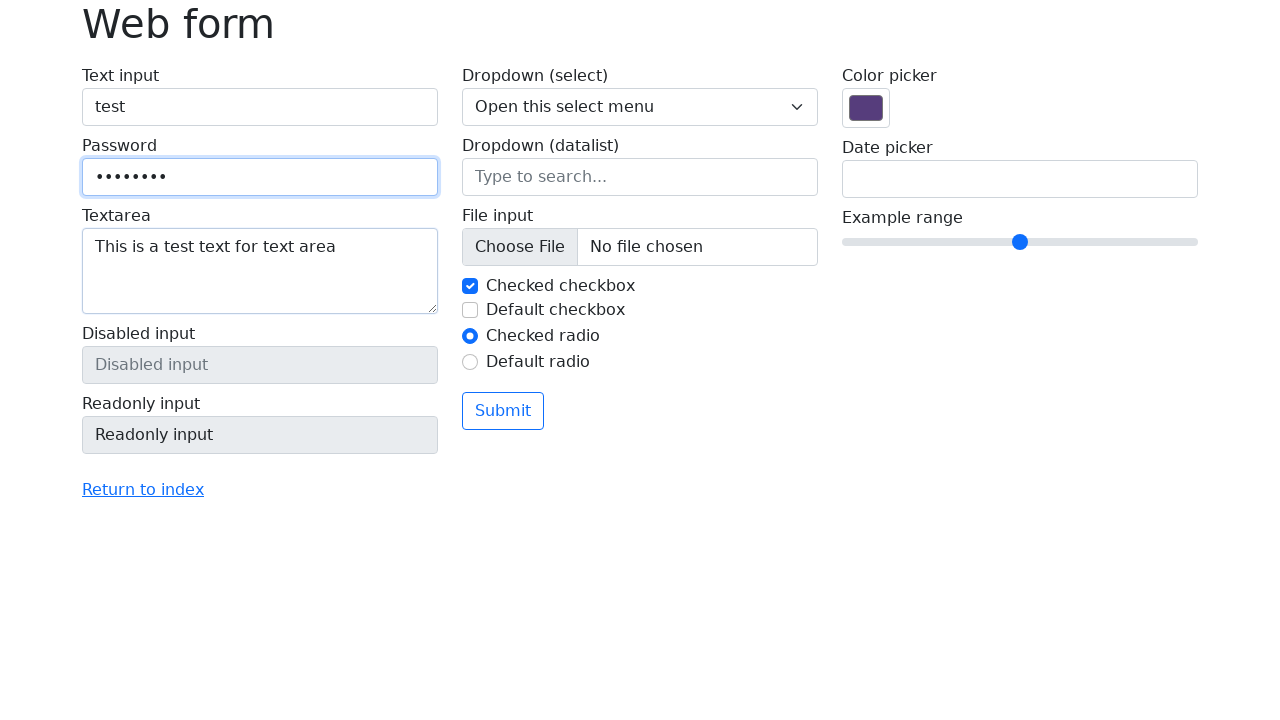

Clicked 'Return to index' link at (143, 490) on a:has-text('Return to index')
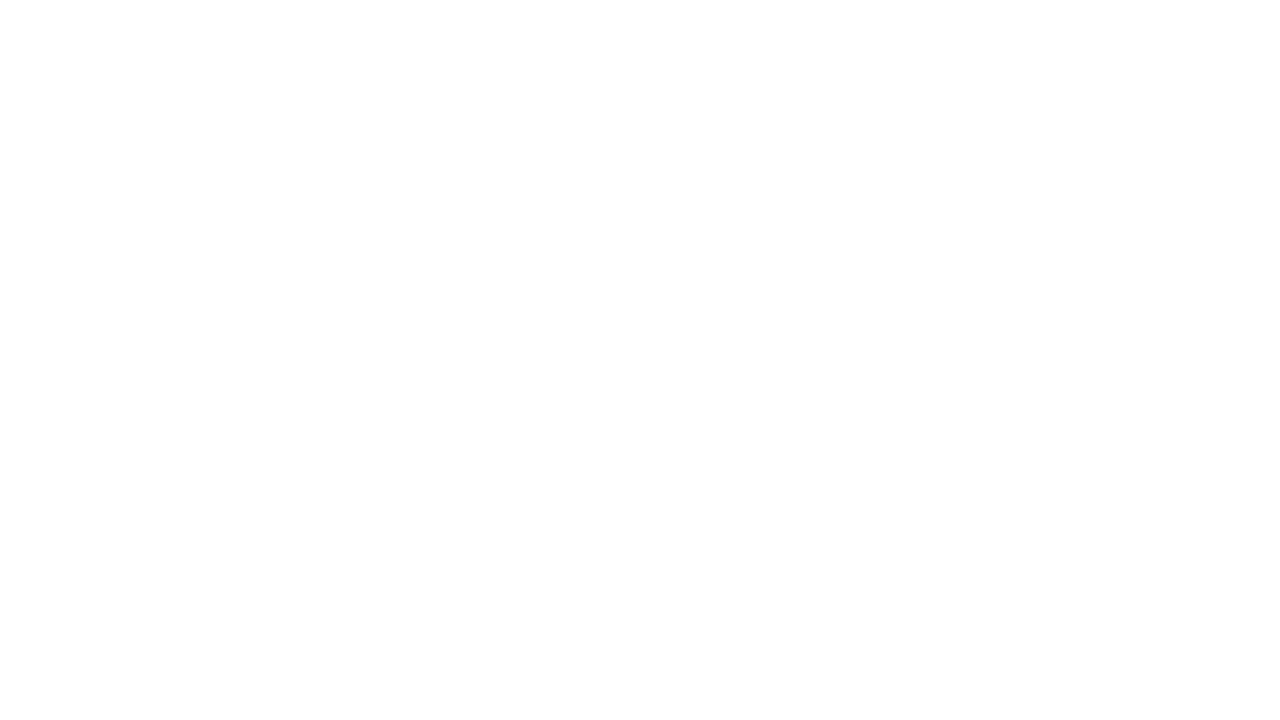

Navigated to index page
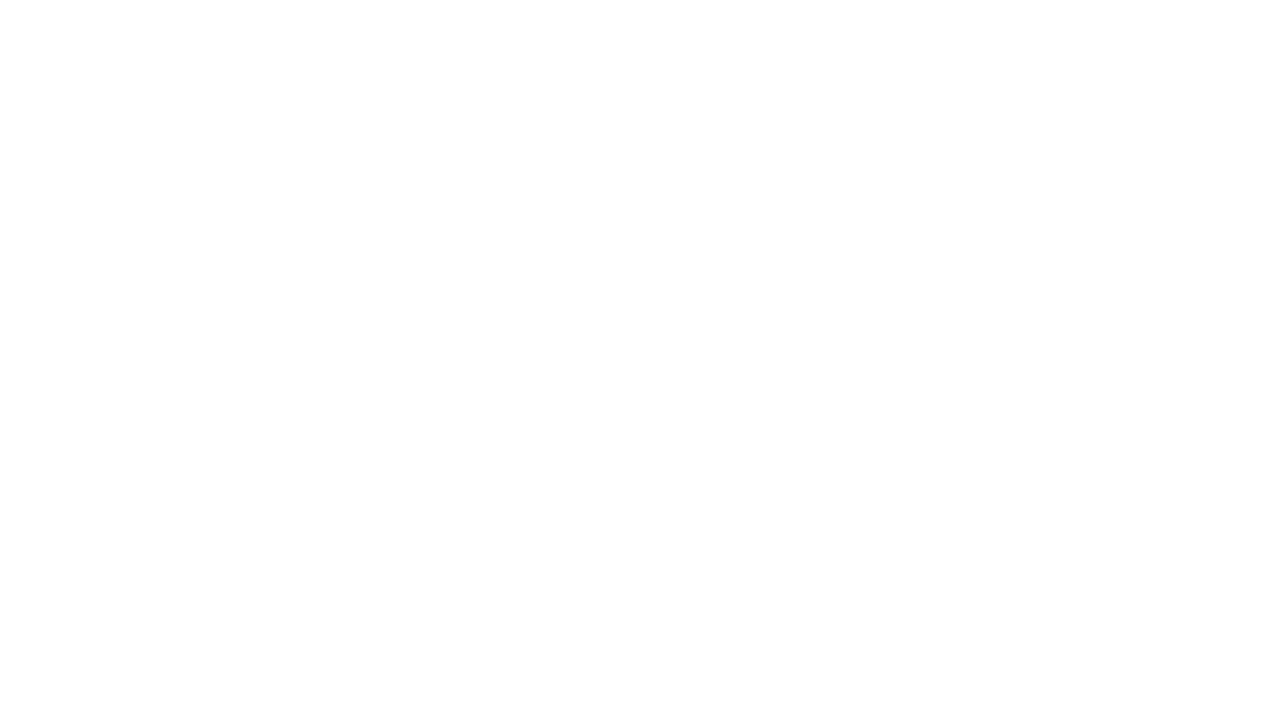

Navigated back to web form page
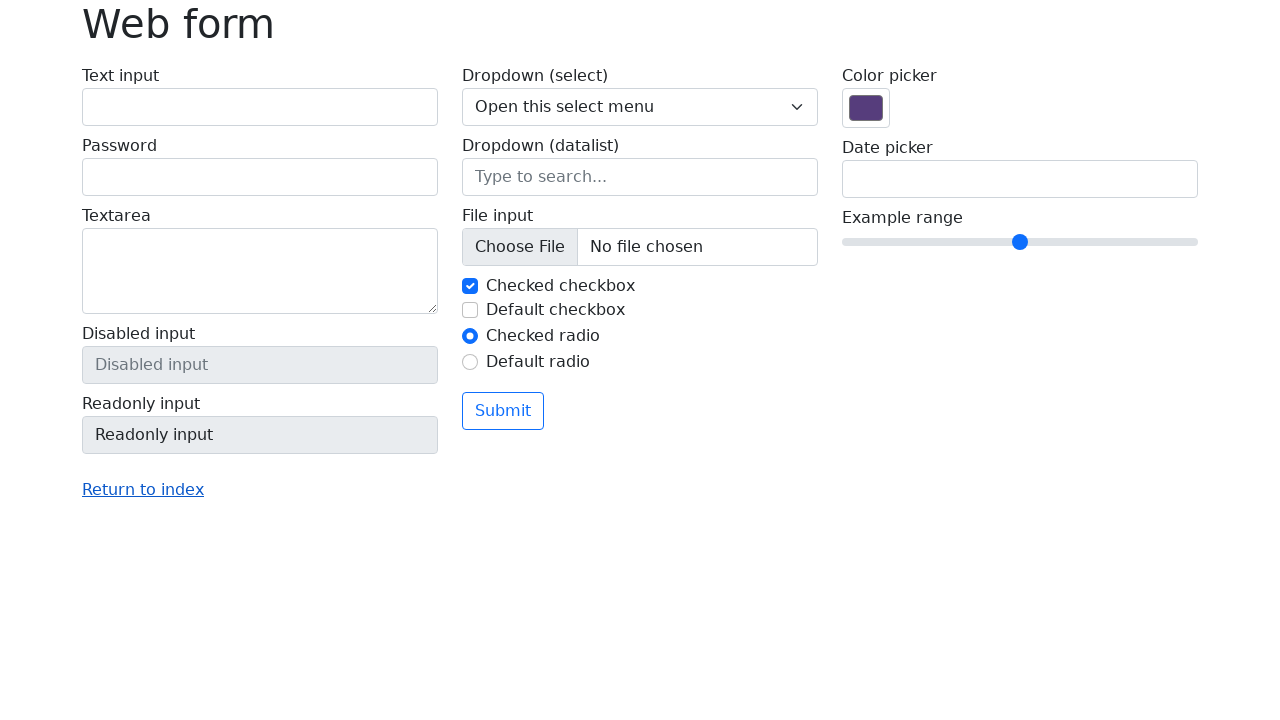

Selected option 1 from dropdown on select[name='my-select']
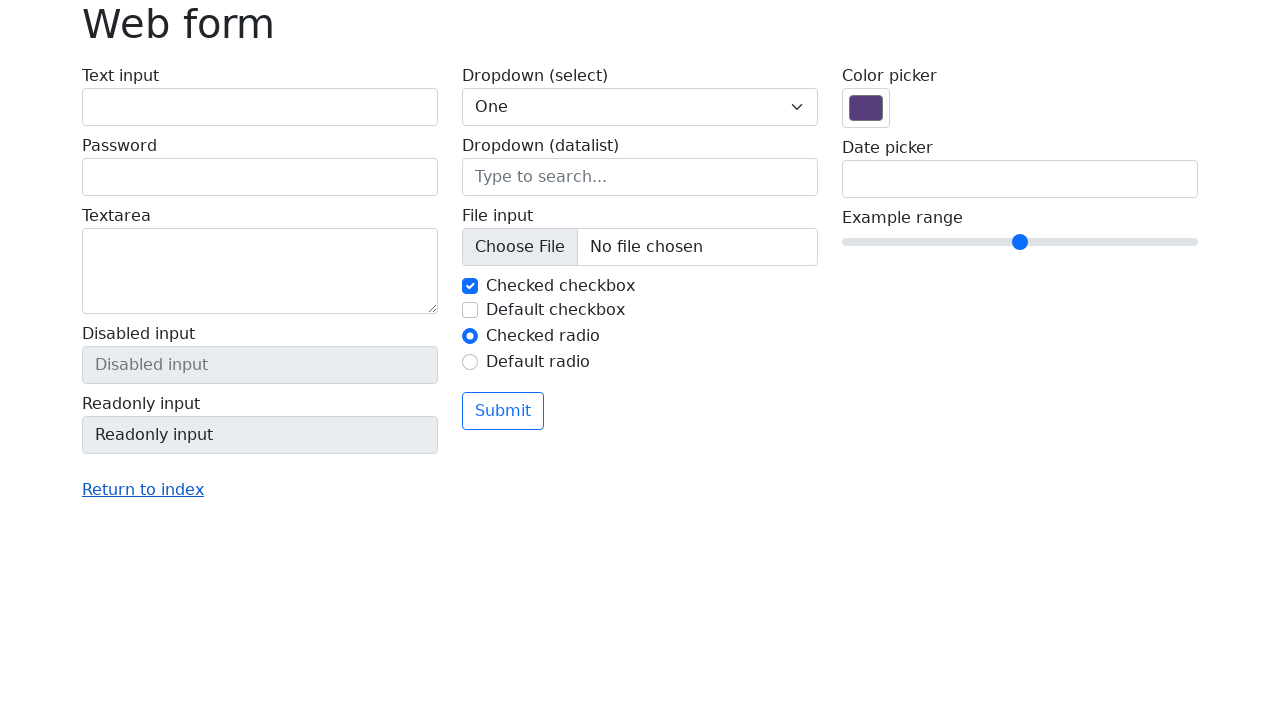

Selected option 2 from dropdown on select[name='my-select']
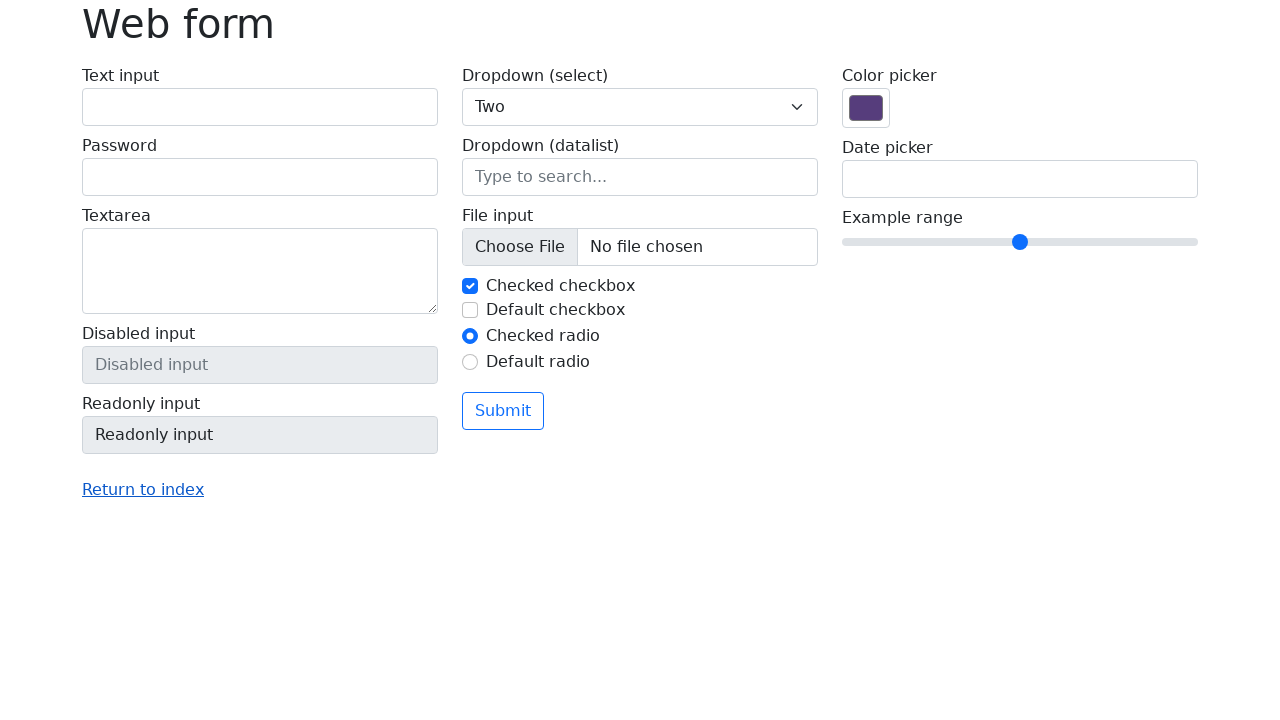

Selected option 3 from dropdown on select[name='my-select']
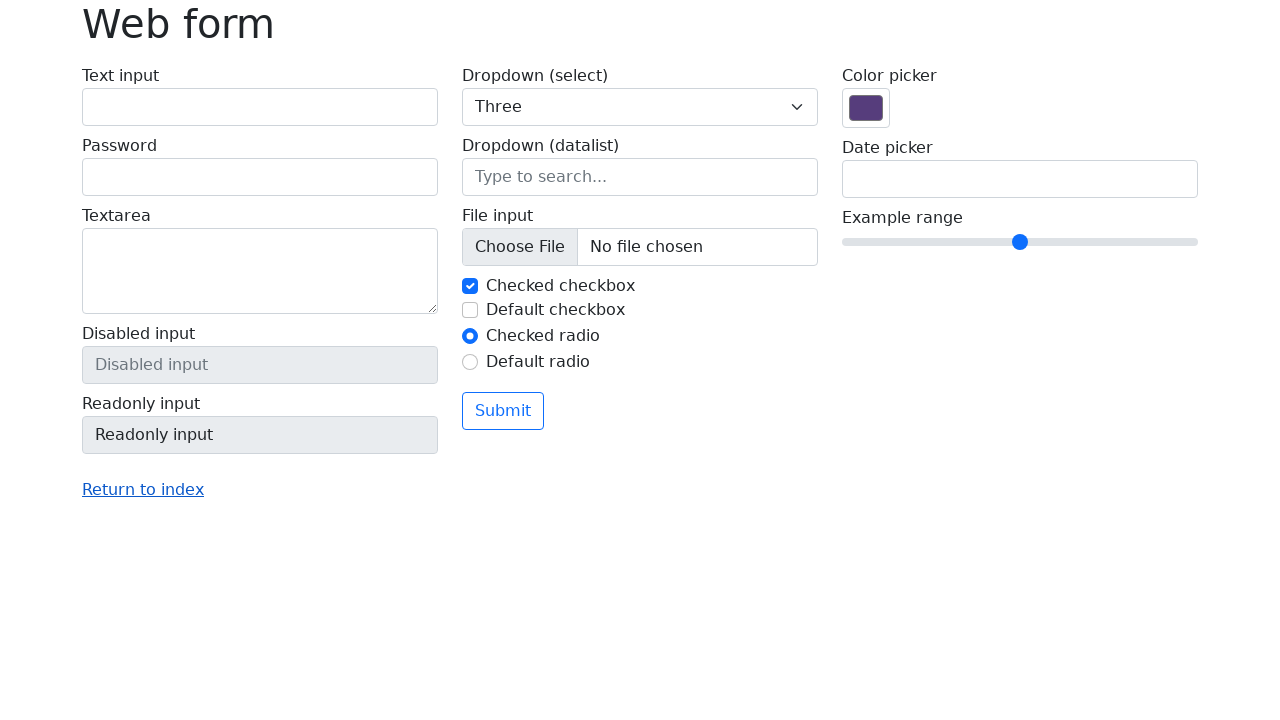

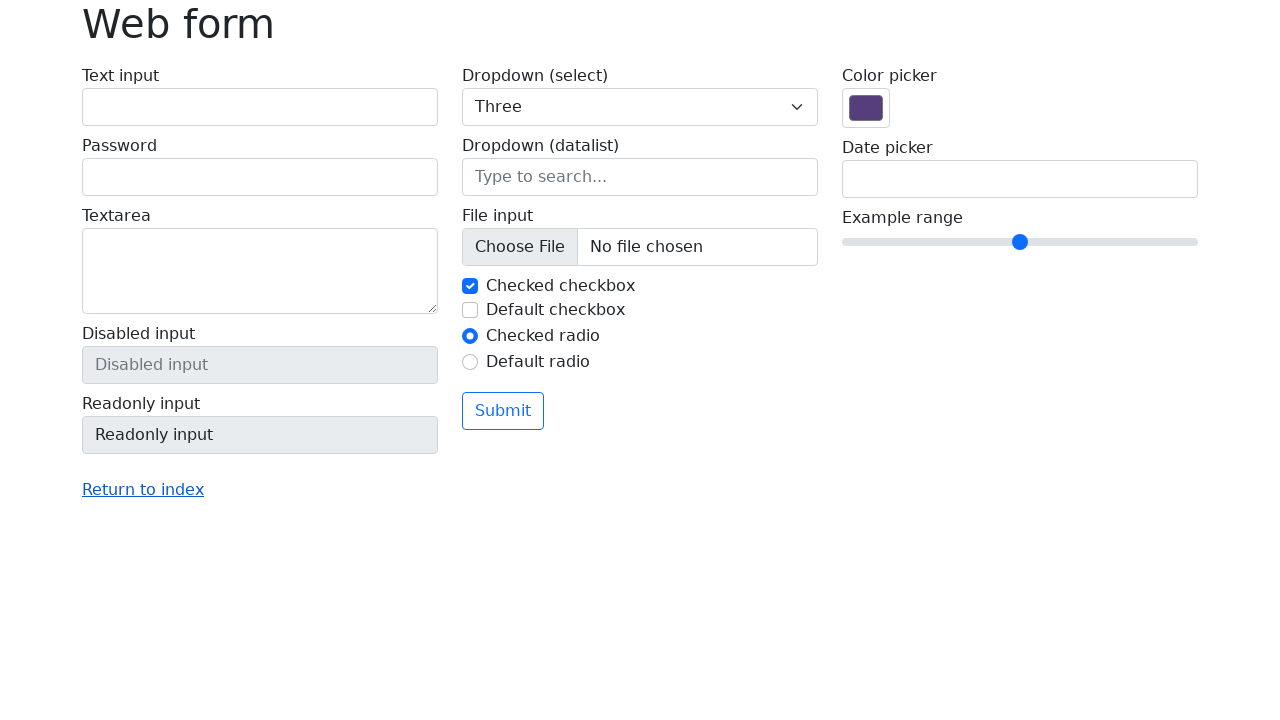